Tests navigation to the library section of an Angular application while emulating network conditions

Starting URL: https://rahulshettyacademy.com/angularAppdemo/

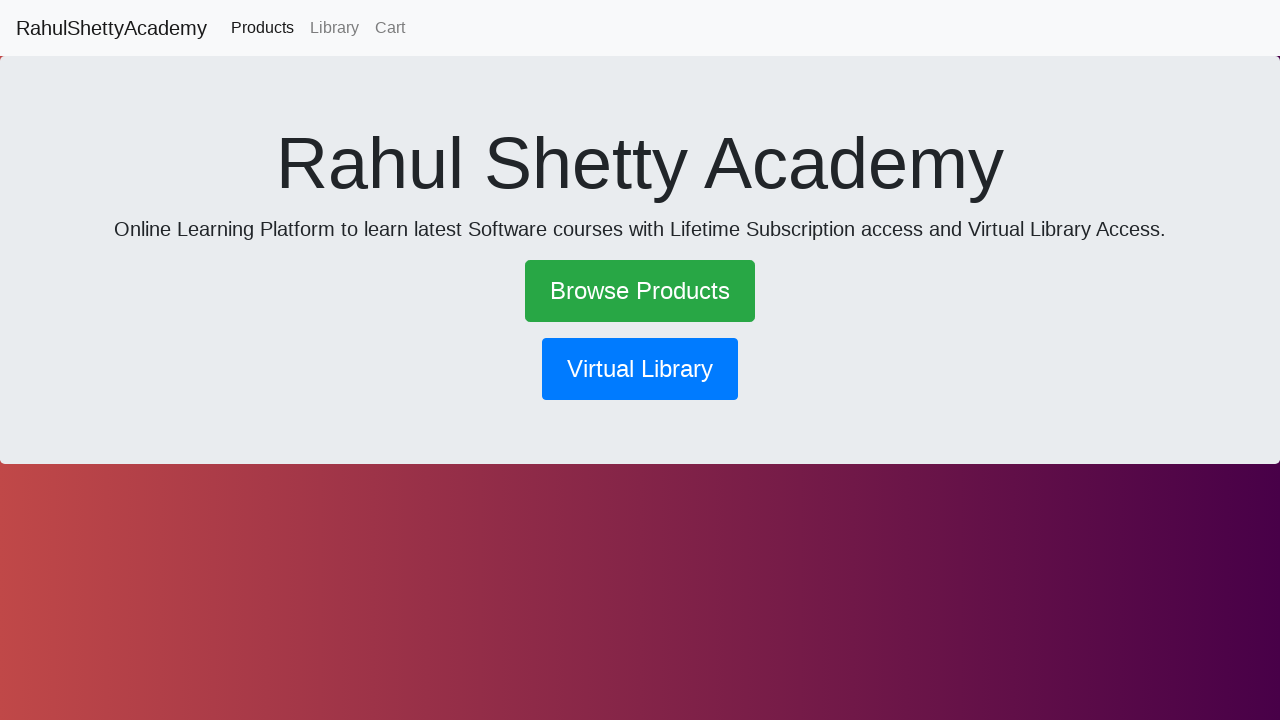

Clicked on the library link in the Angular application at (334, 28) on a[routerlink*='library']
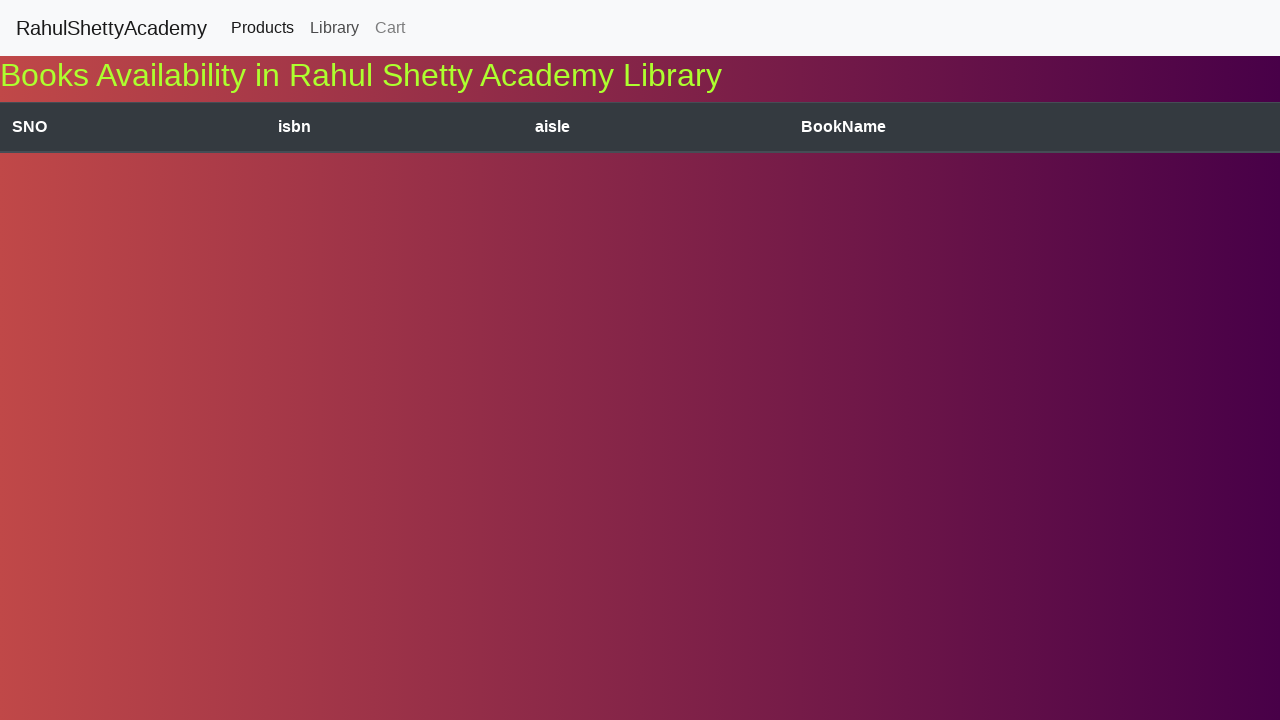

Waited for network to become idle after navigating to library section
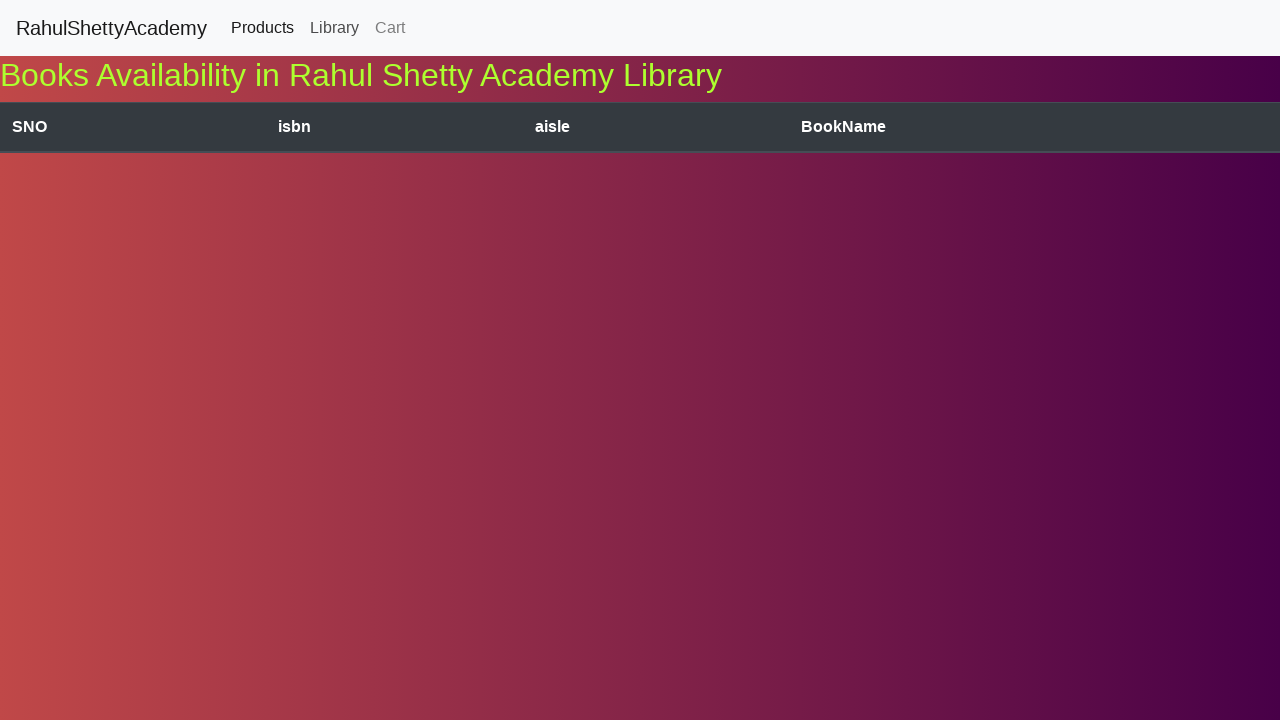

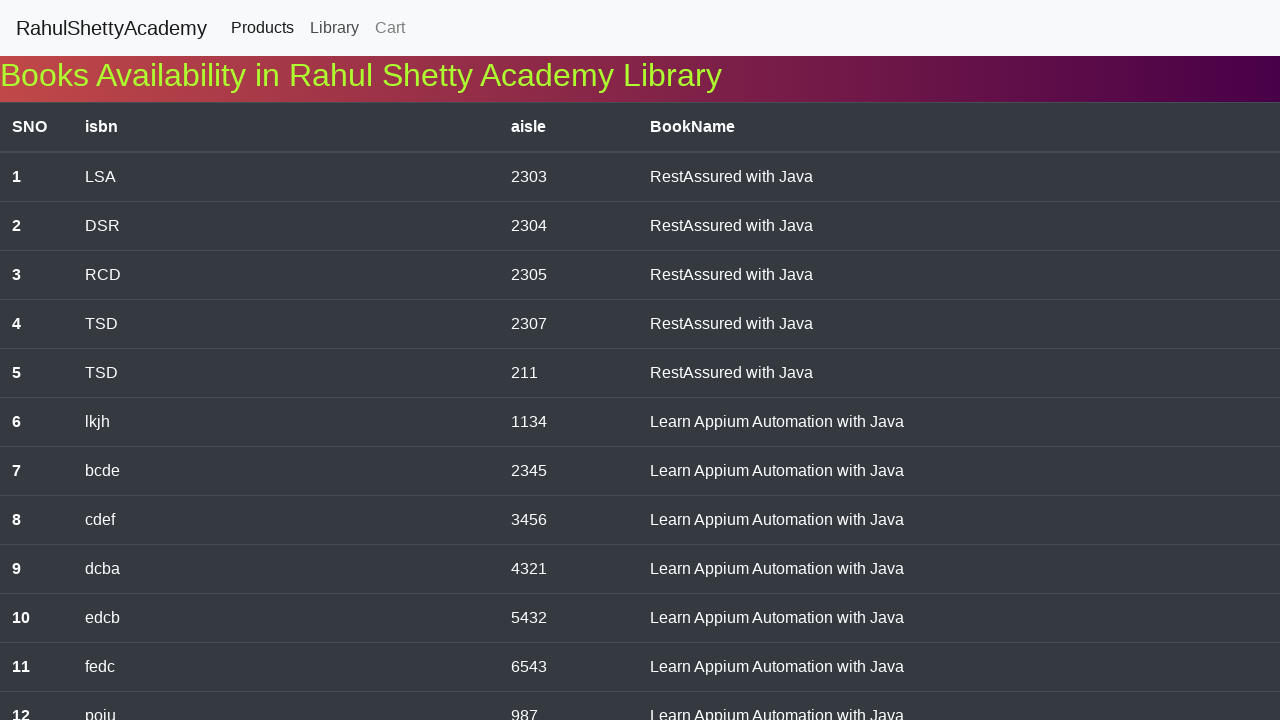